Navigates to Test Cases page and verifies that test cases are displayed

Starting URL: https://www.automationexercise.com

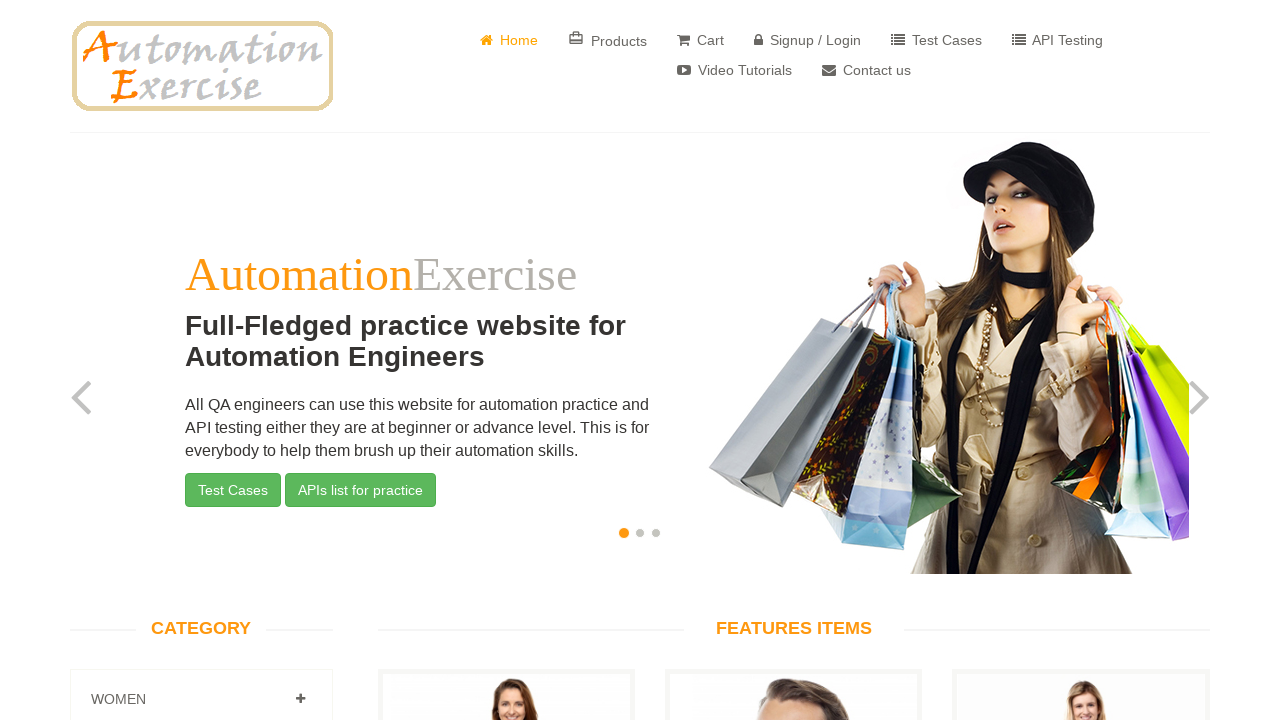

Clicked on Test Cases tab at (936, 40) on a:has-text('Test Cases')
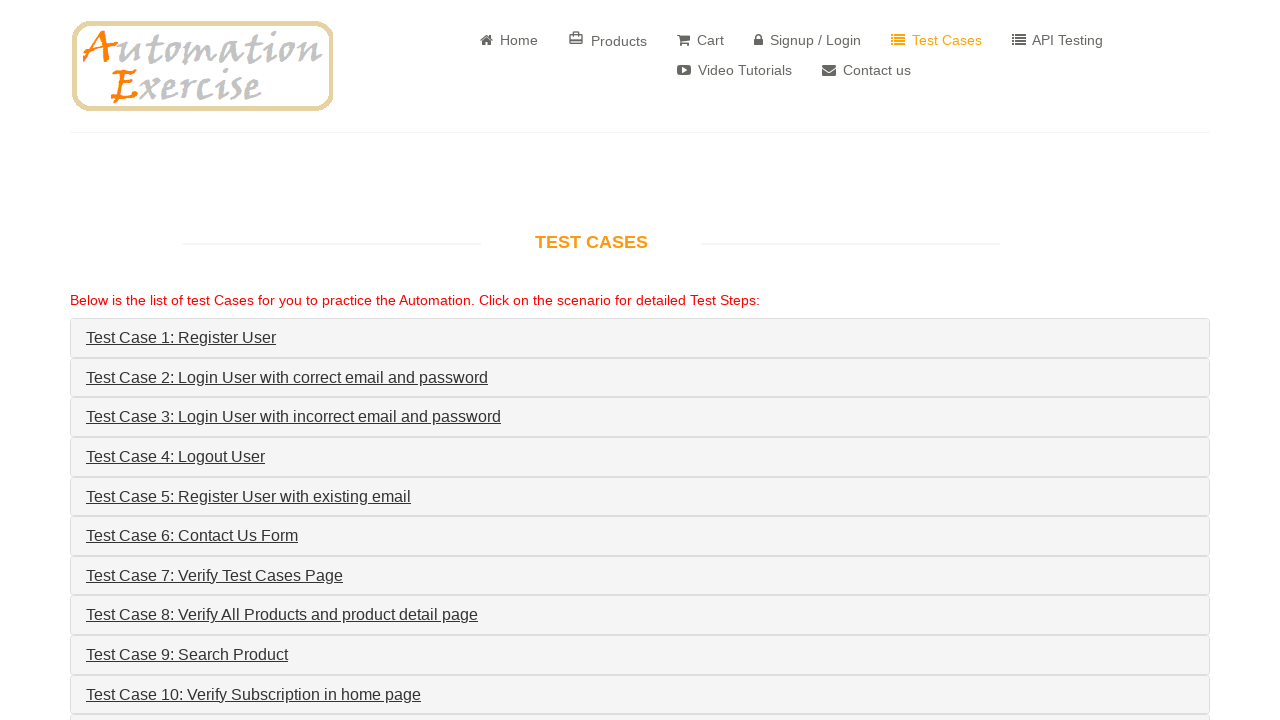

Test Cases page loaded and heading verified
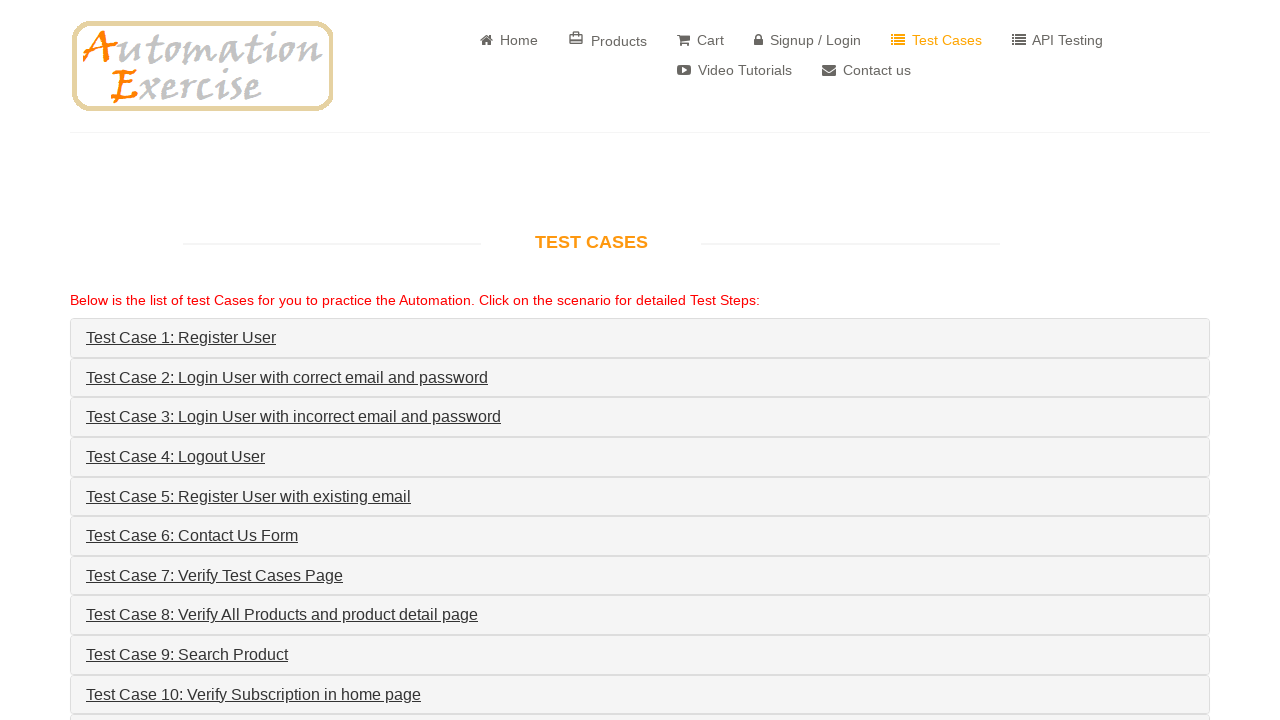

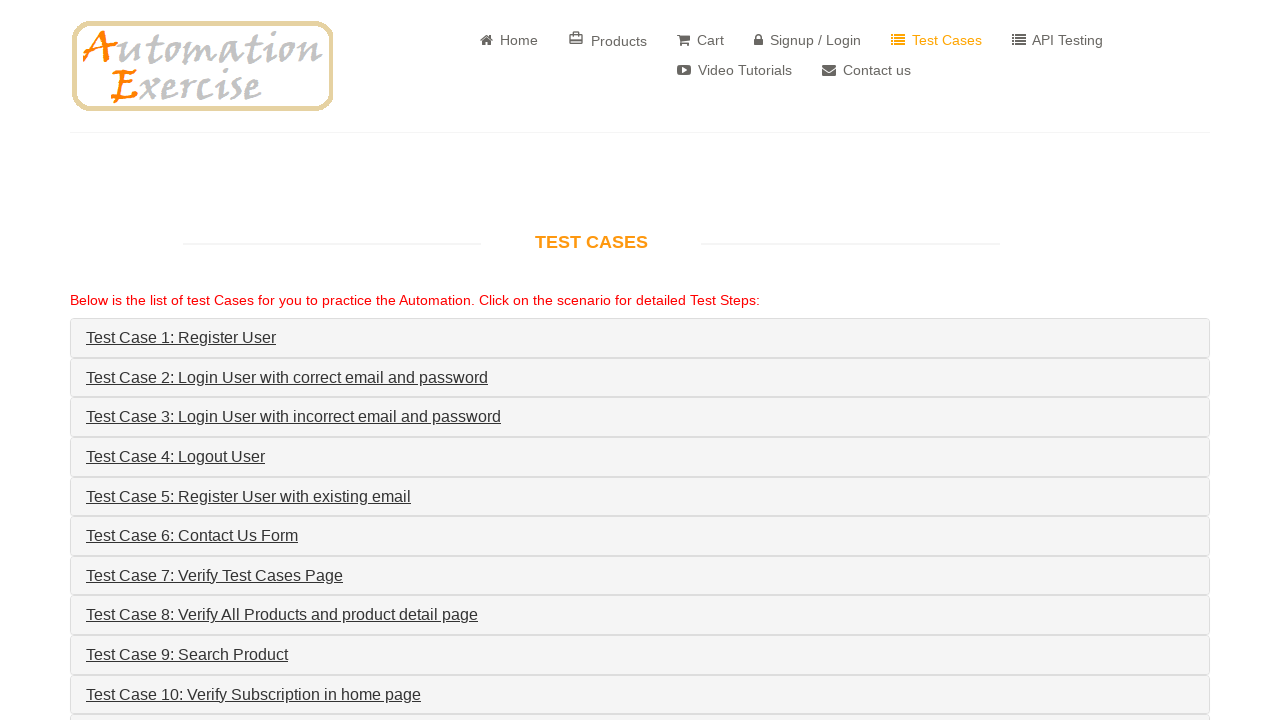